Tests the Certificate of Deposit (CD) calculator by entering an initial deposit amount, term length, APR interest rate, and selecting a compounding frequency from a dropdown, then clicking calculate to verify results are displayed.

Starting URL: https://www.cit.com/cit-bank/resources/calculators/certificate-of-deposit-calculator

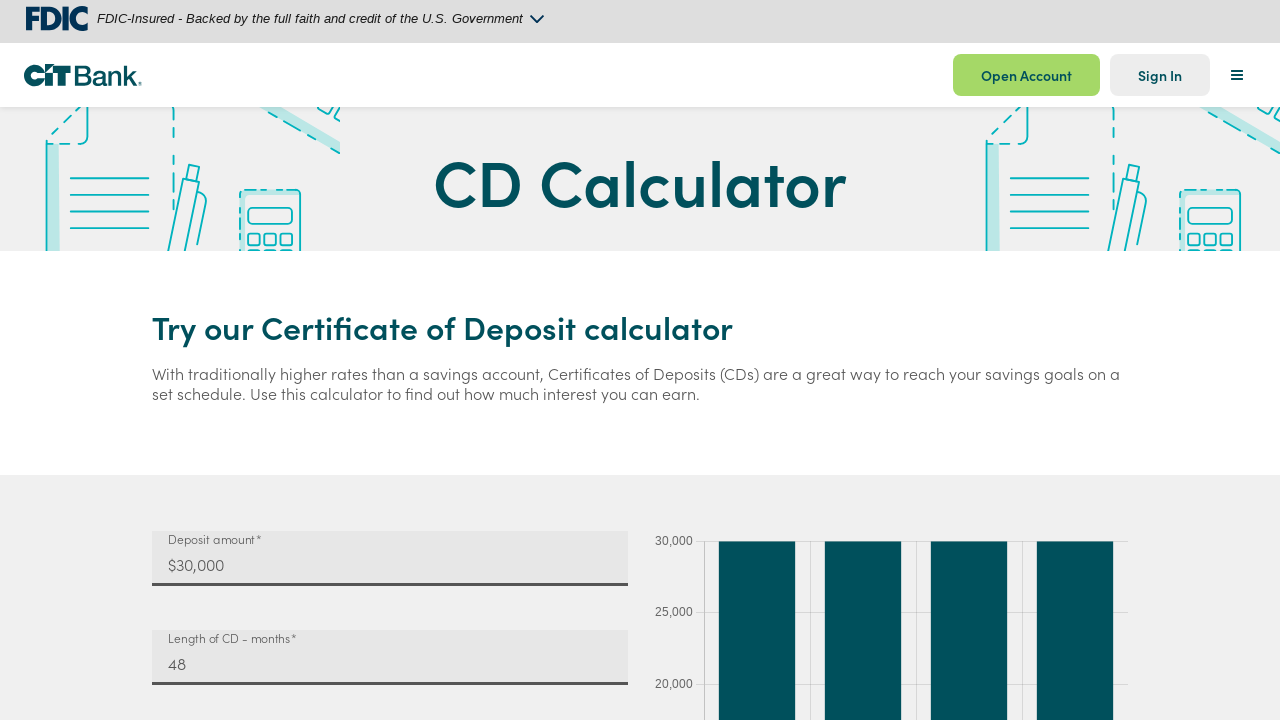

Calculator form loaded - initial deposit input field is visible
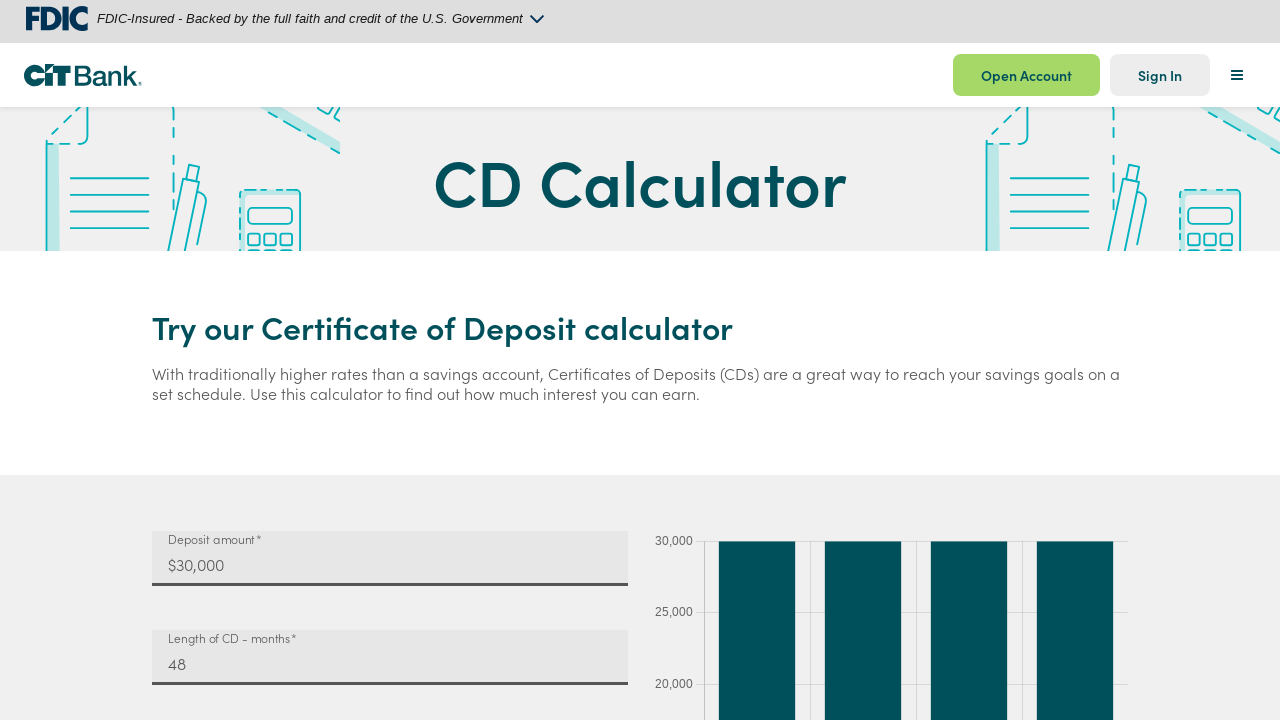

Cleared initial deposit input field on input#mat-input-0
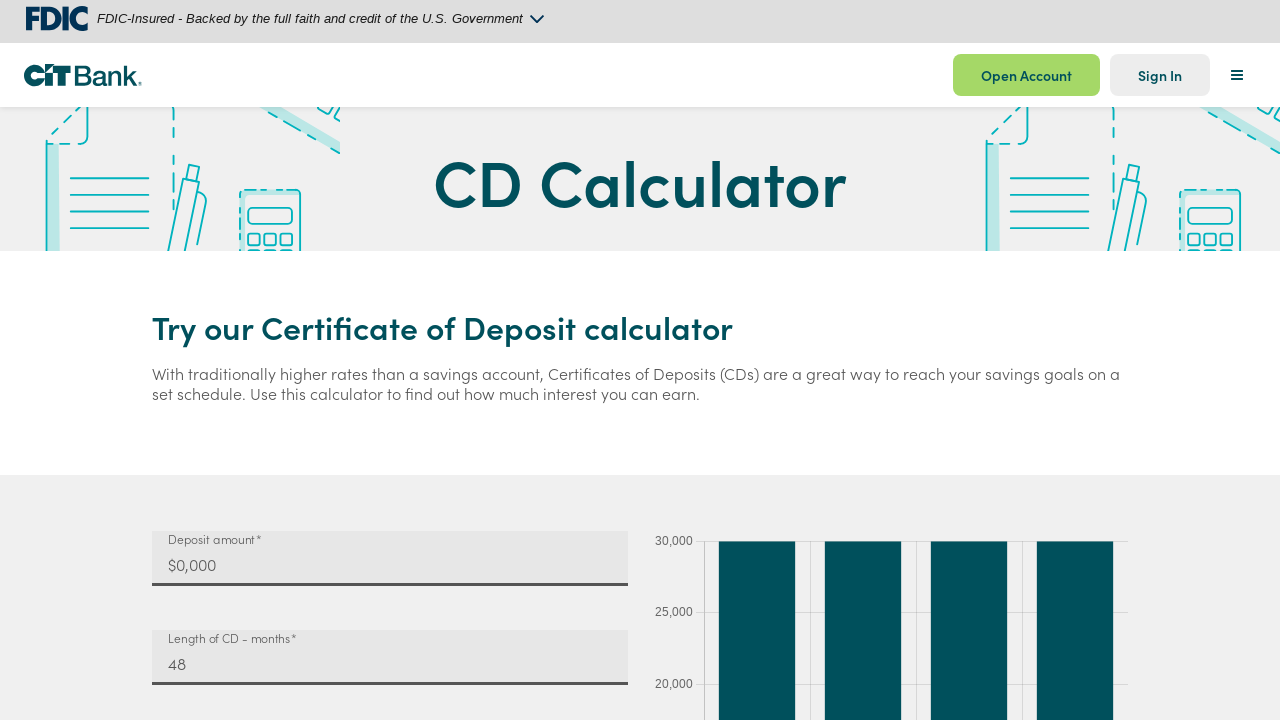

Entered initial deposit amount of $10,000 on input#mat-input-0
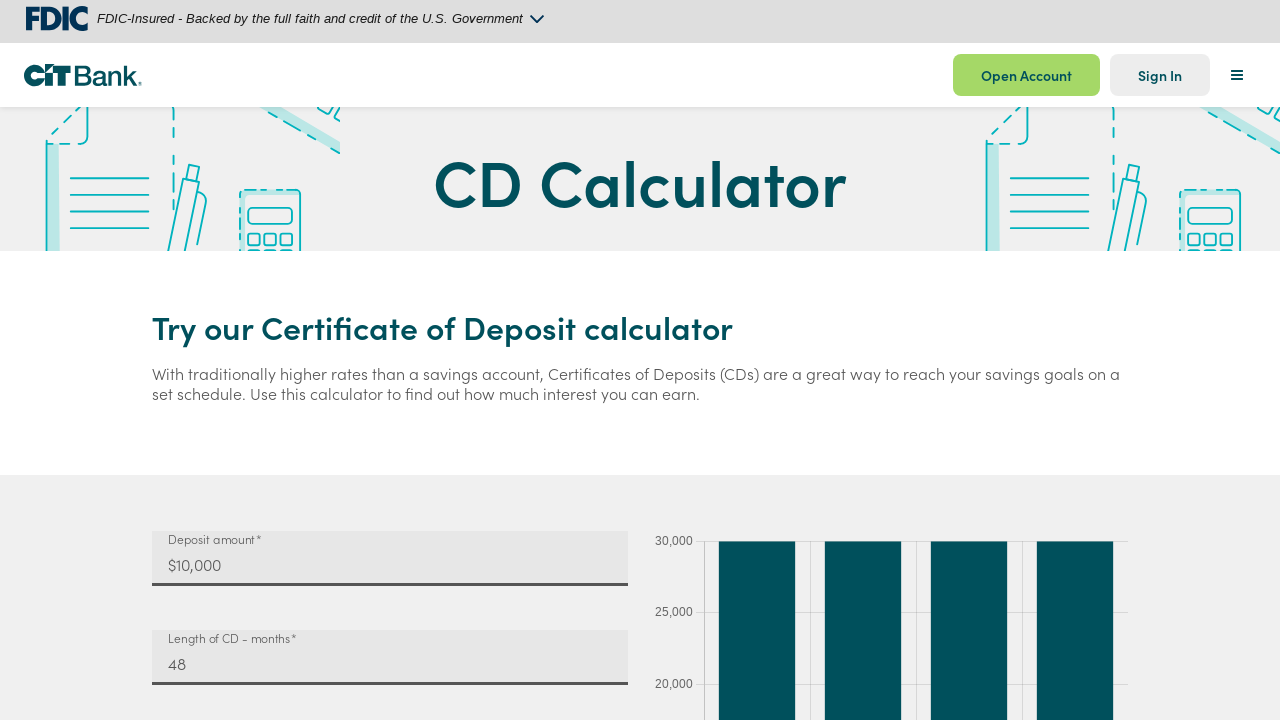

Cleared term length input field on input#mat-input-1
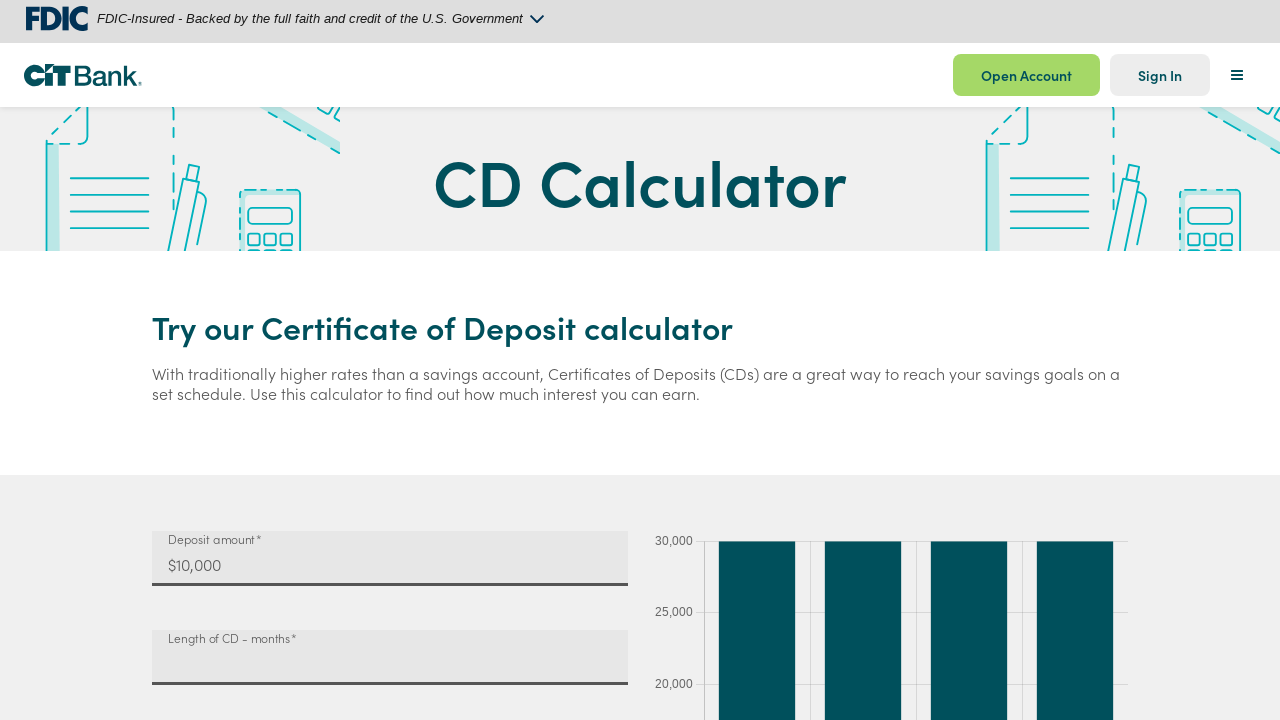

Entered term length of 12 months on input#mat-input-1
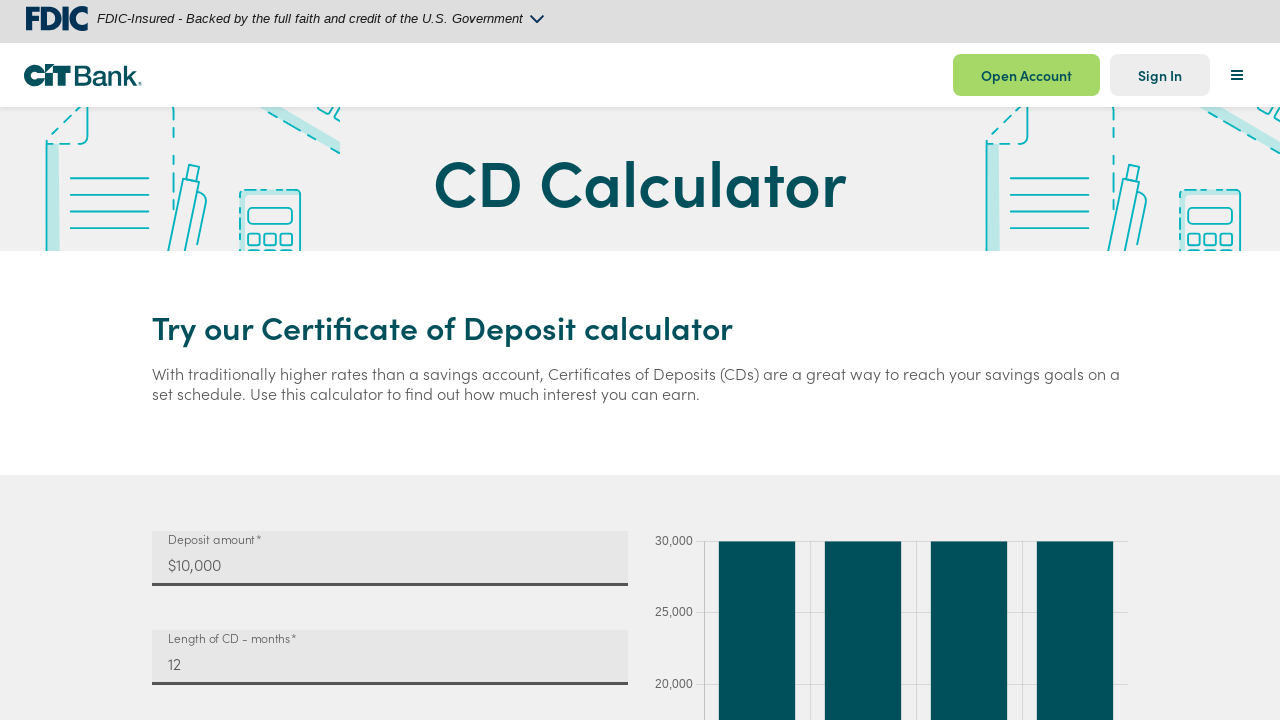

Cleared APR interest rate input field on input#mat-input-2
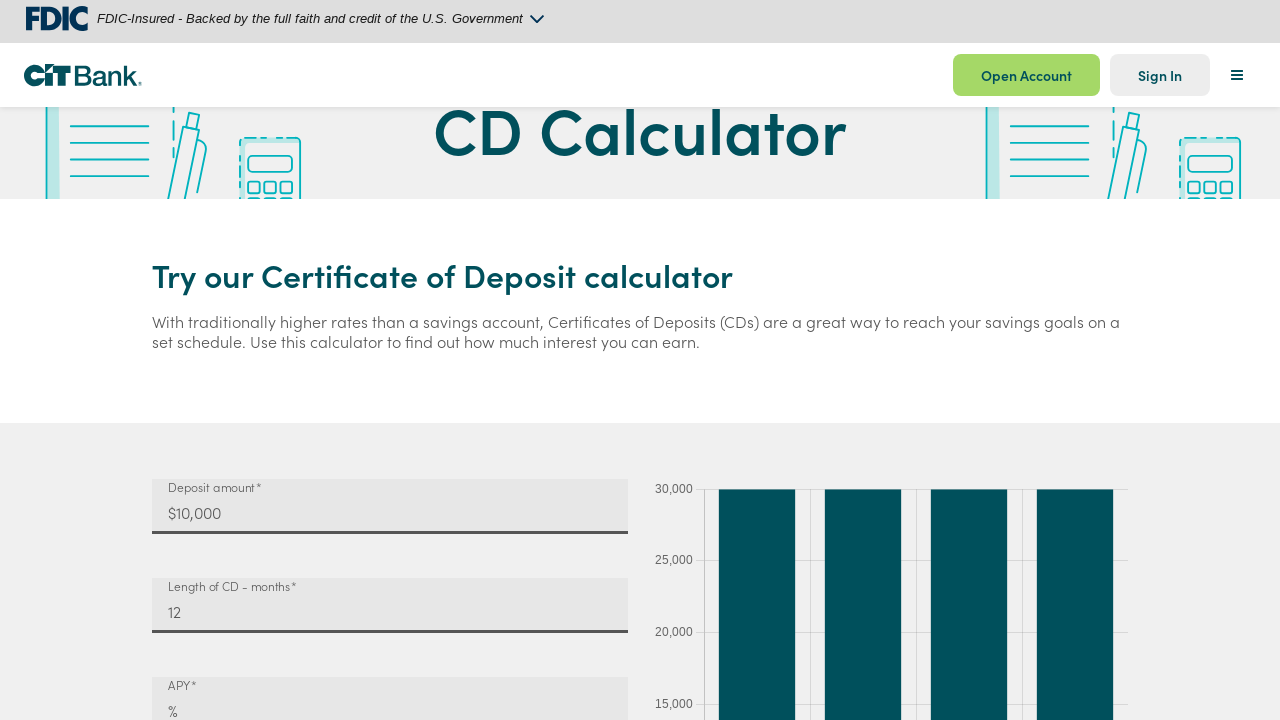

Entered APR interest rate of 4.5% on input#mat-input-2
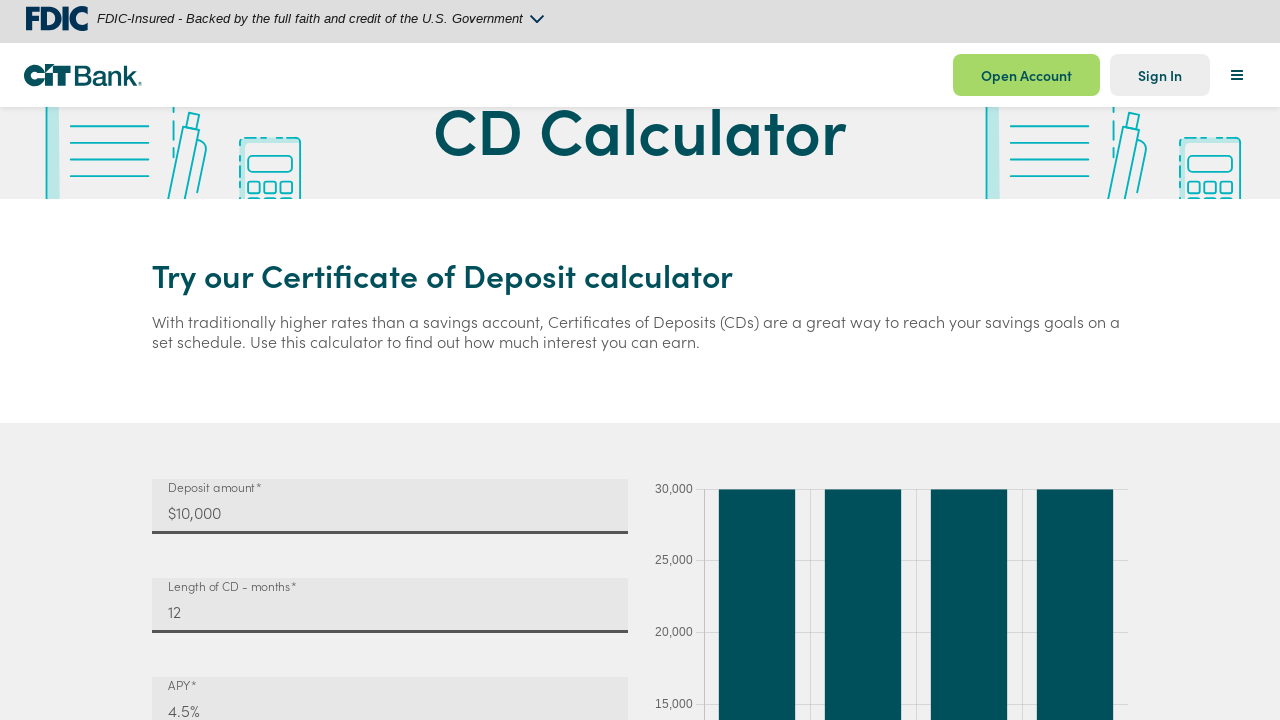

Clicked on compounding frequency dropdown to open options at (390, 360) on mat-select#mat-select-0
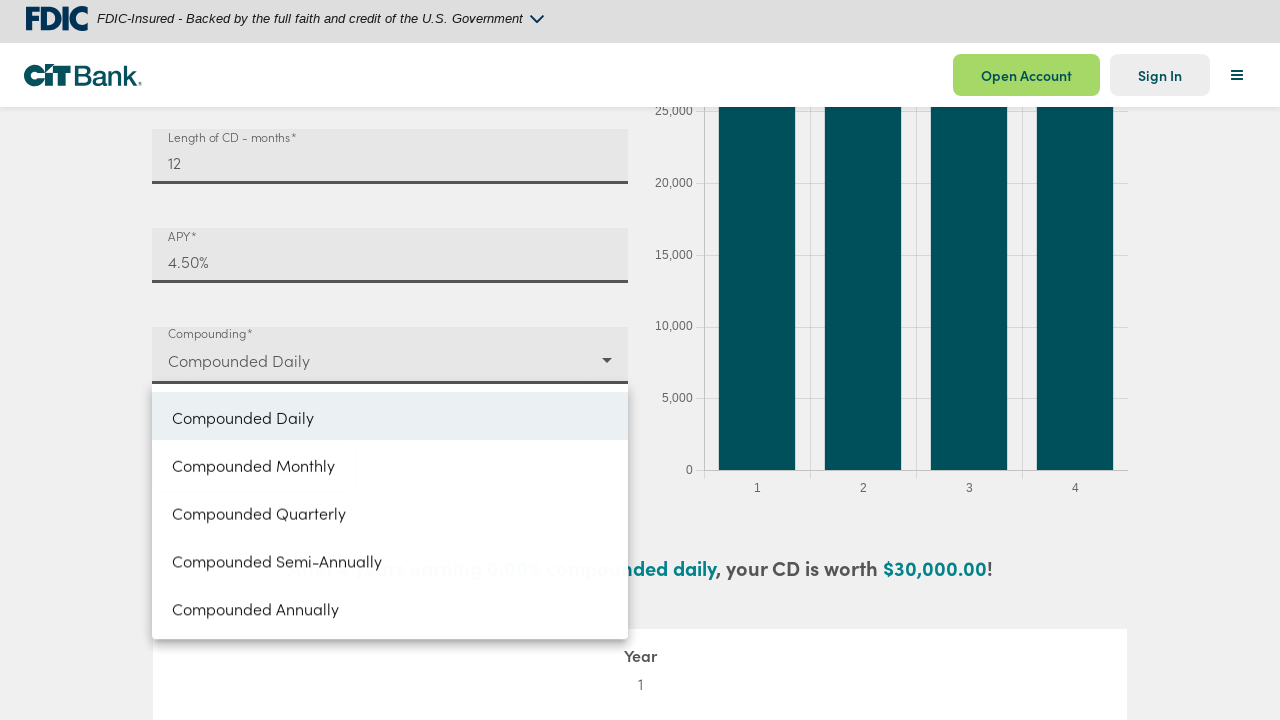

Dropdown options loaded and are visible
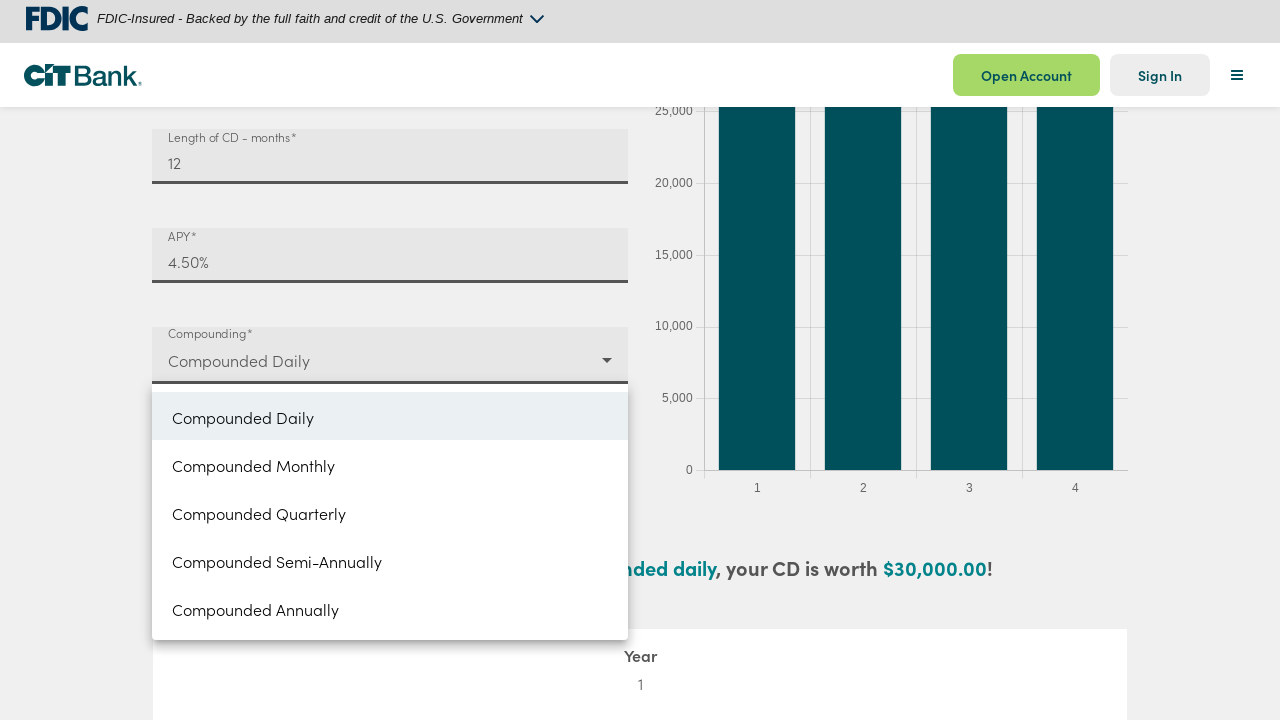

Selected 'Monthly' as the compounding frequency at (390, 464) on div#mat-select-0-panel mat-option:has-text('Monthly')
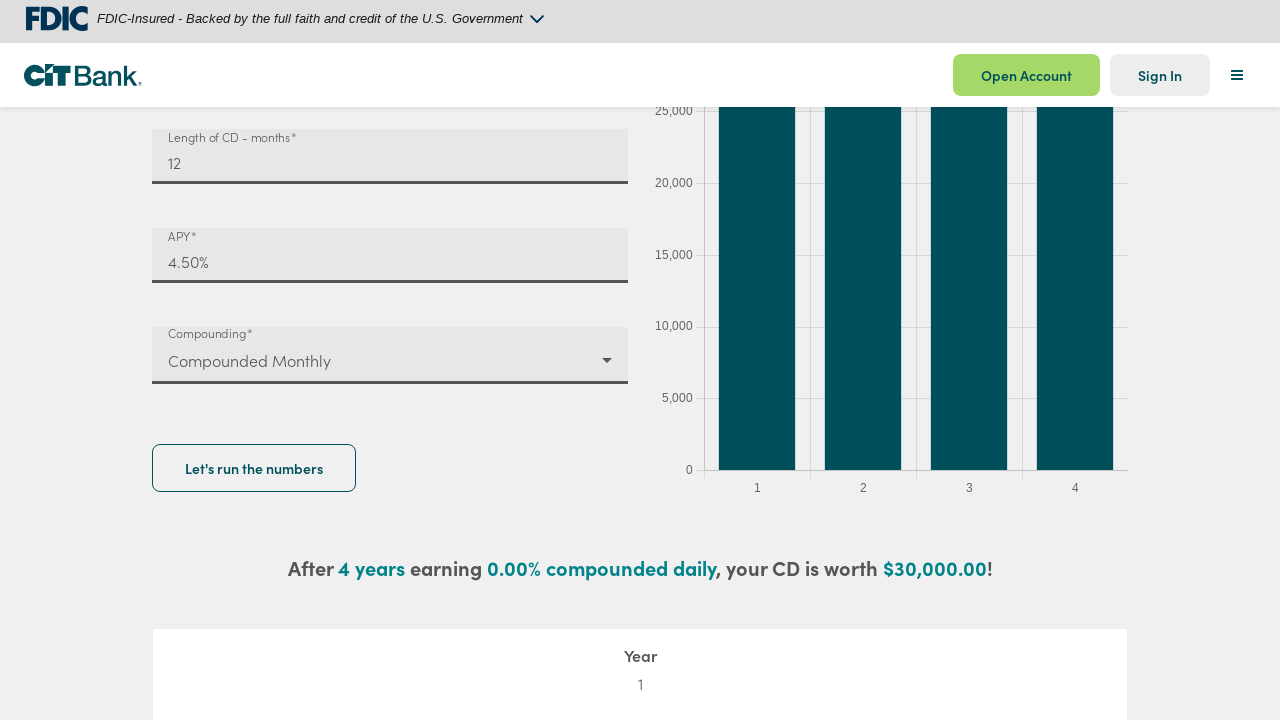

Clicked the calculate button to compute CD results at (254, 468) on button#CIT-chart-submit
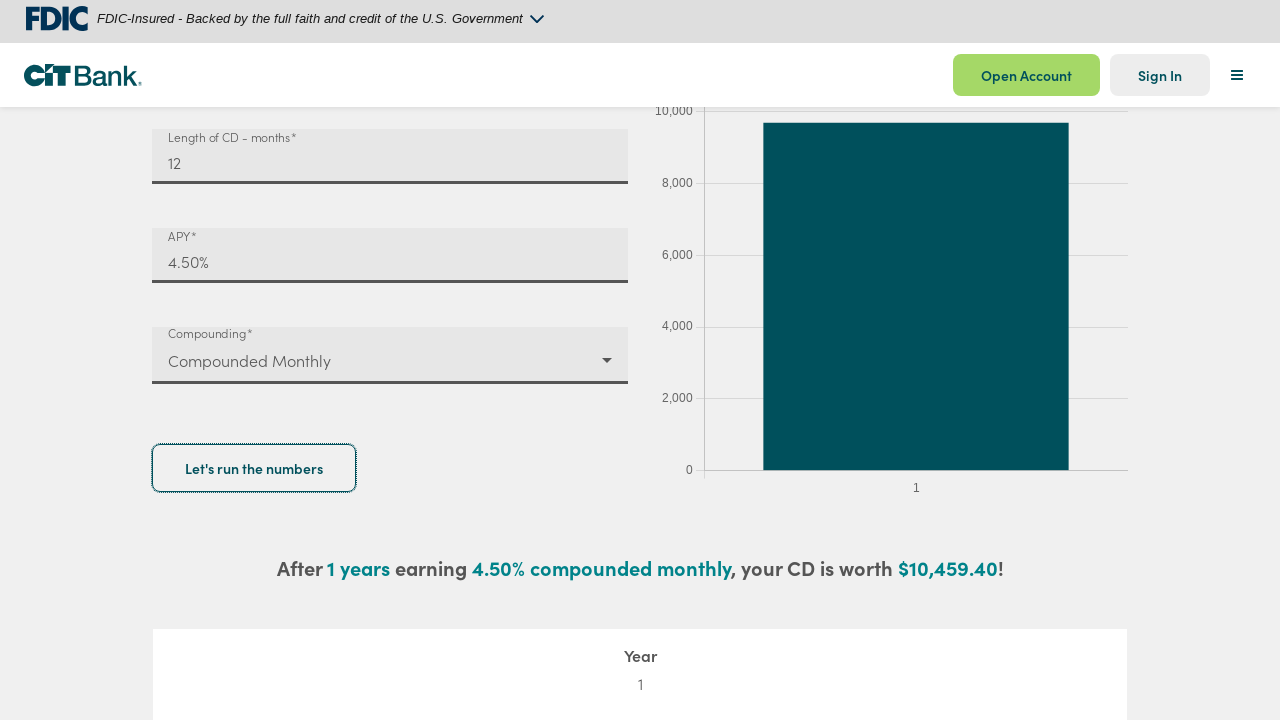

CD calculation results are displayed on the page
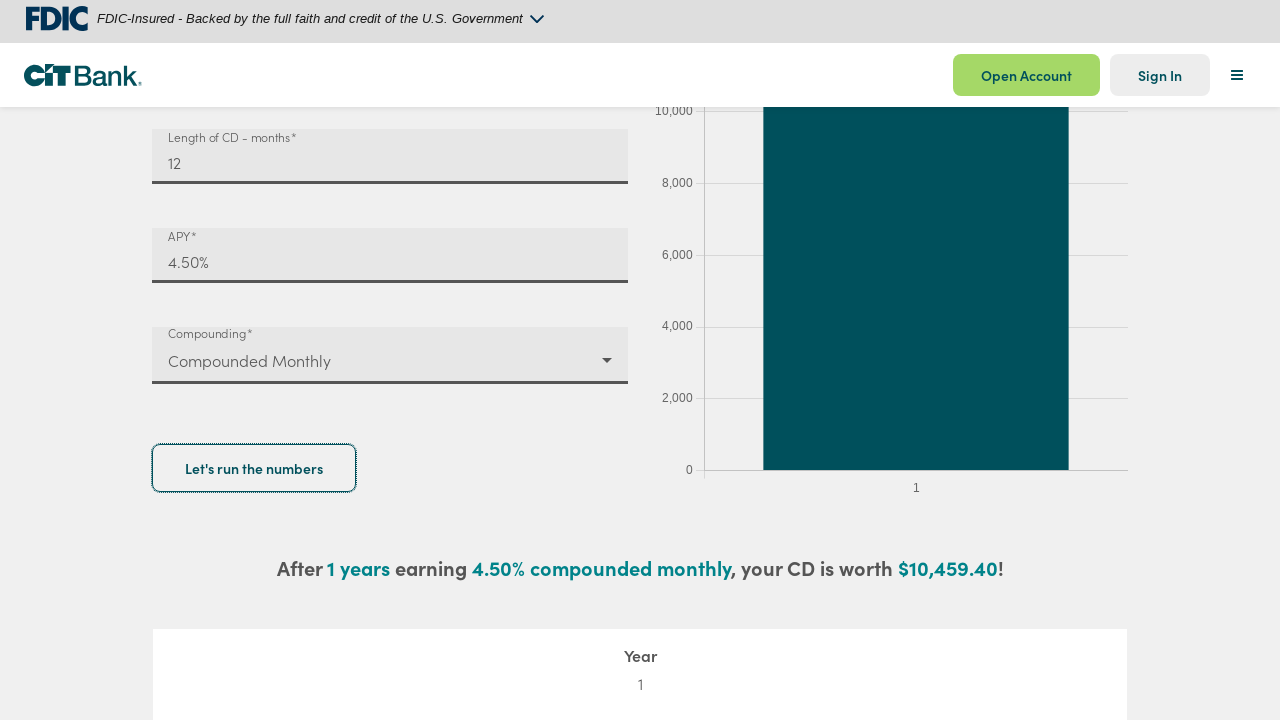

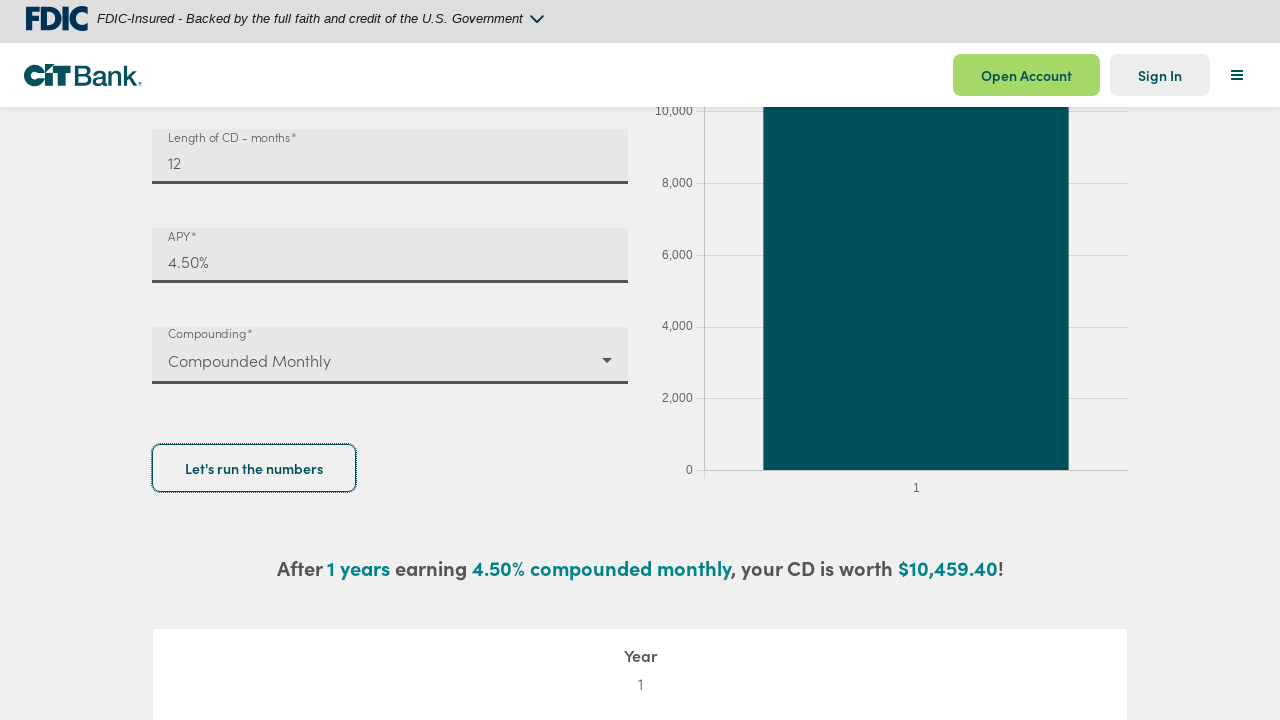